Tests a sample application form by filling out the first name field and submitting the form

Starting URL: https://ultimateqa.com/sample-application-lifecycle-sprint-1

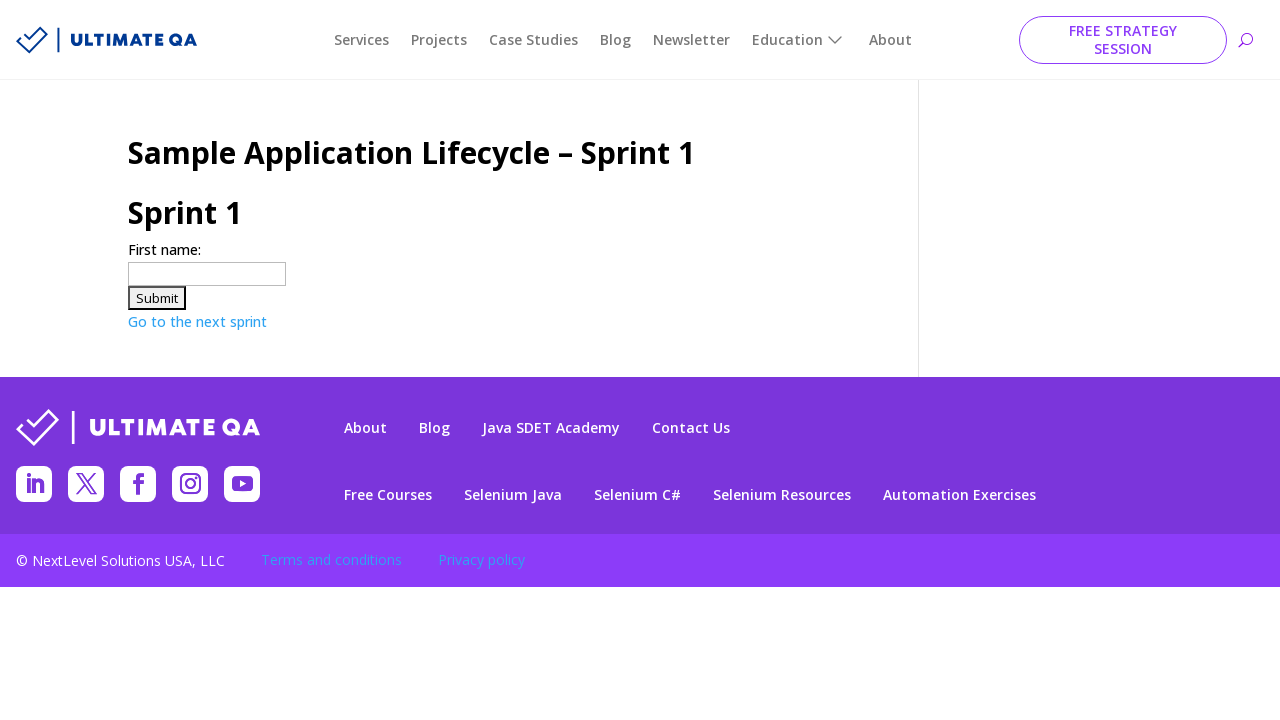

Filled first name field with 'JohnDoe' on input[name='firstname']
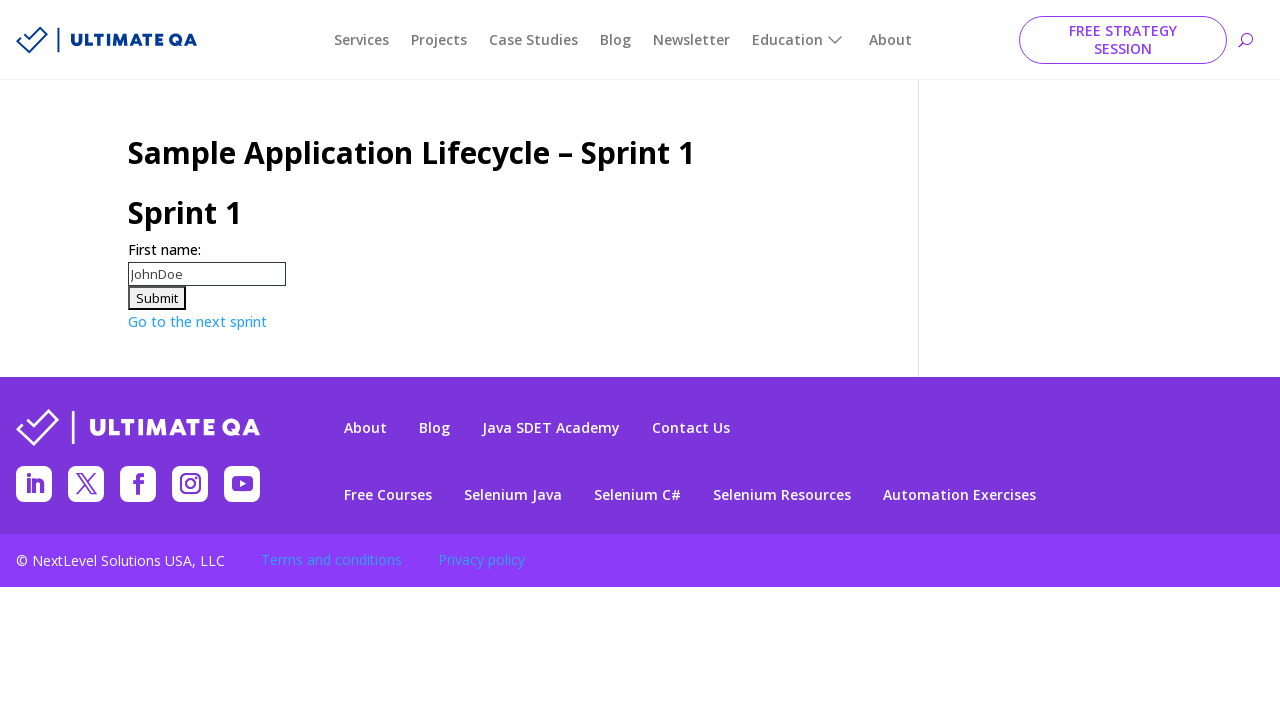

Clicked submit button to submit form at (157, 298) on #submitForm
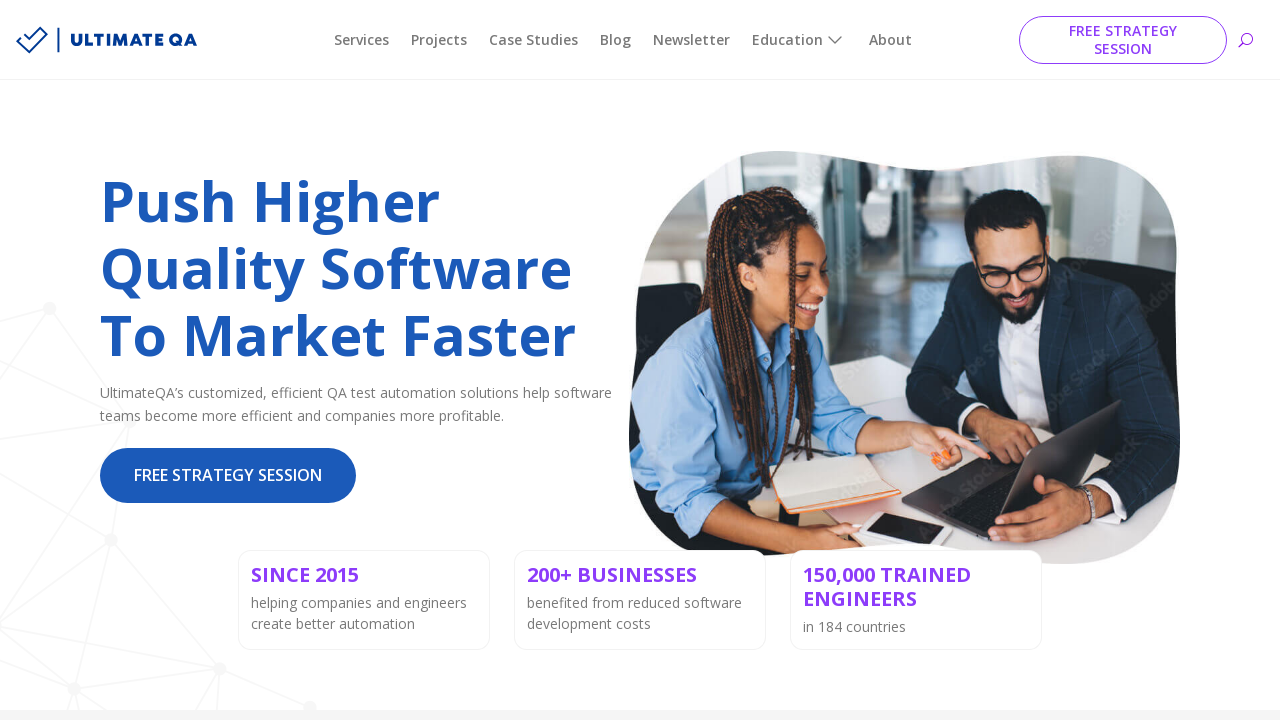

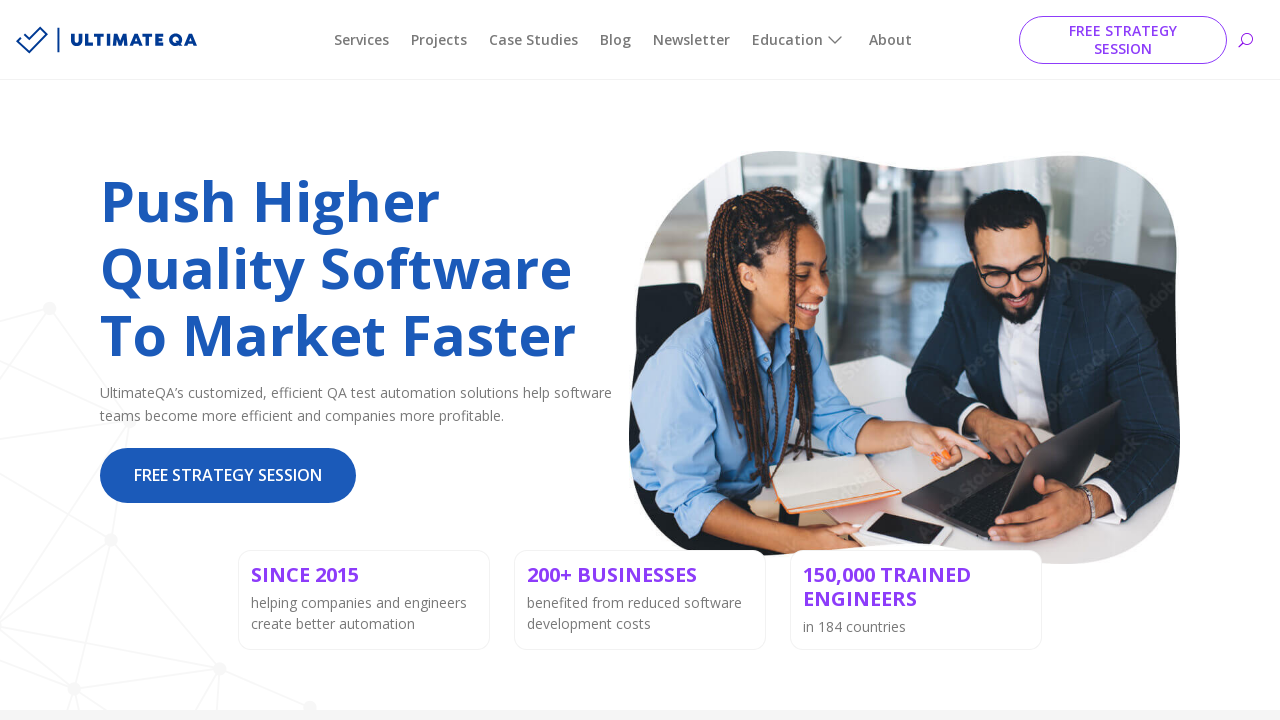